Tests a registration form by filling out all fields including personal information, contact details, selecting country, gender, hobbies, skills, date of birth, and password, then submitting the form and verifying the success notification appears.

Starting URL: https://anatoly-karpovich.github.io/demo-registration-form/

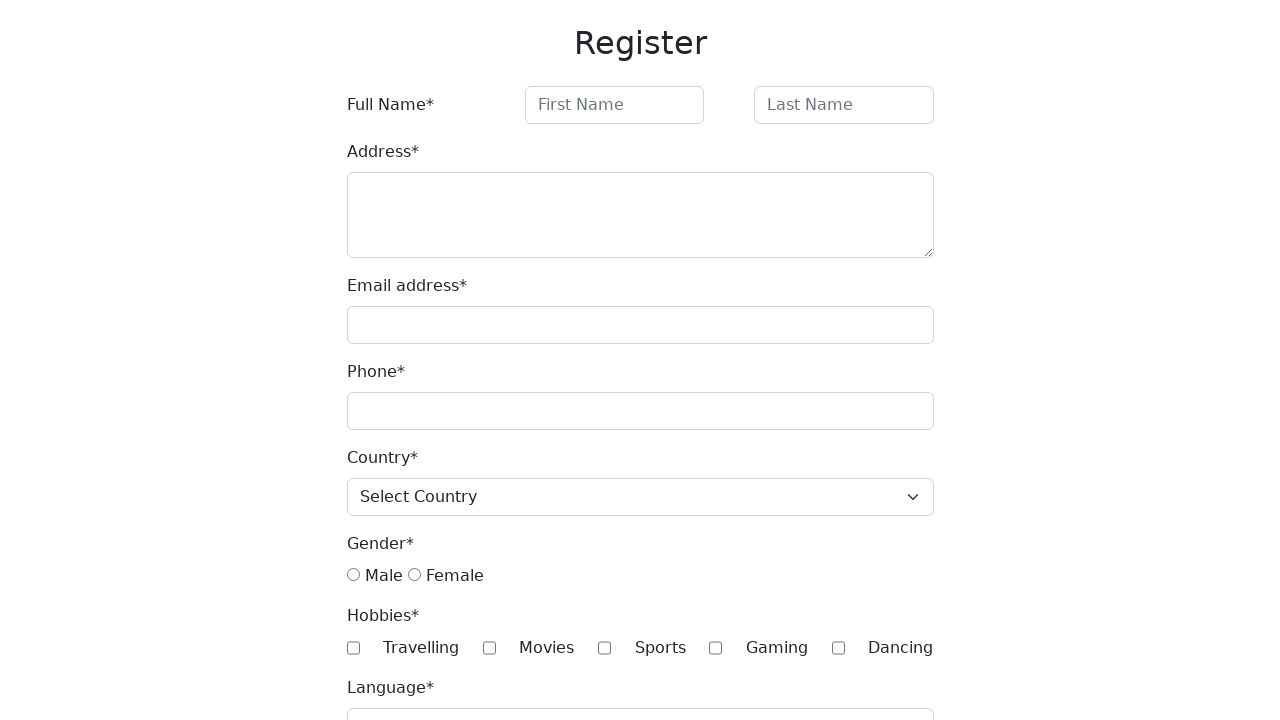

Filled first name field with 'Алексей' on #firstName
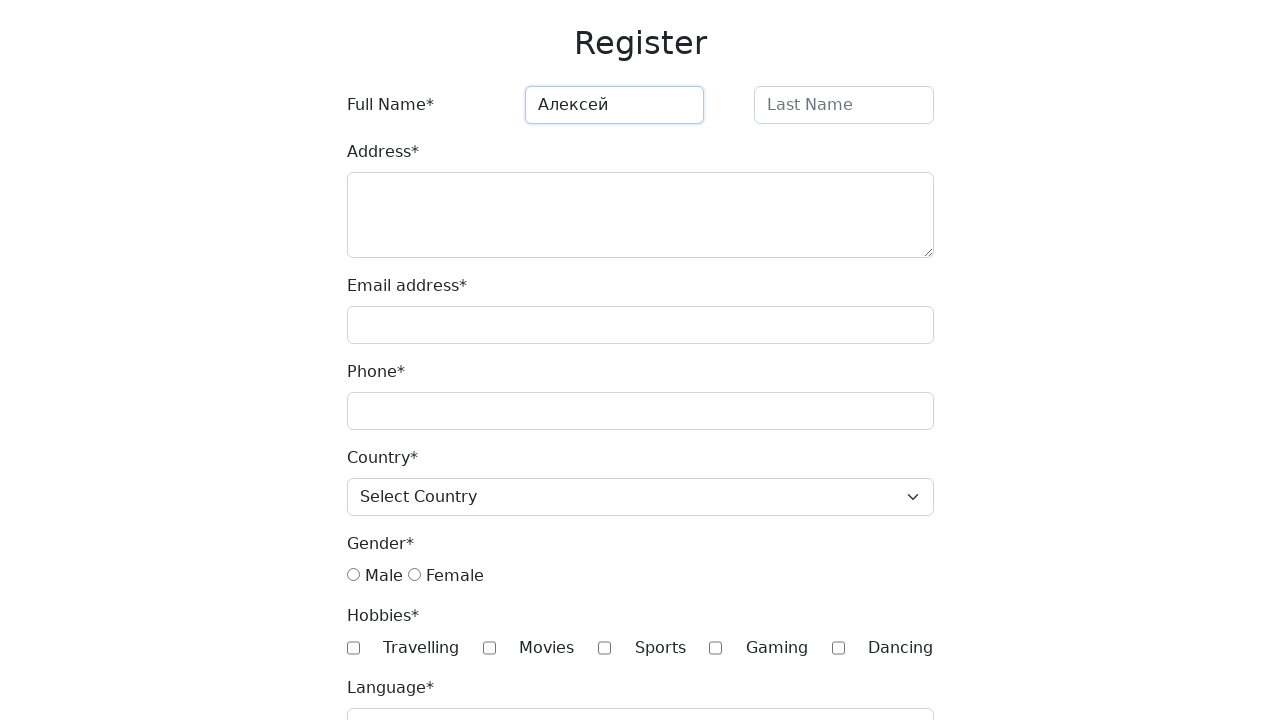

Filled last name field with 'Петров' on #lastName
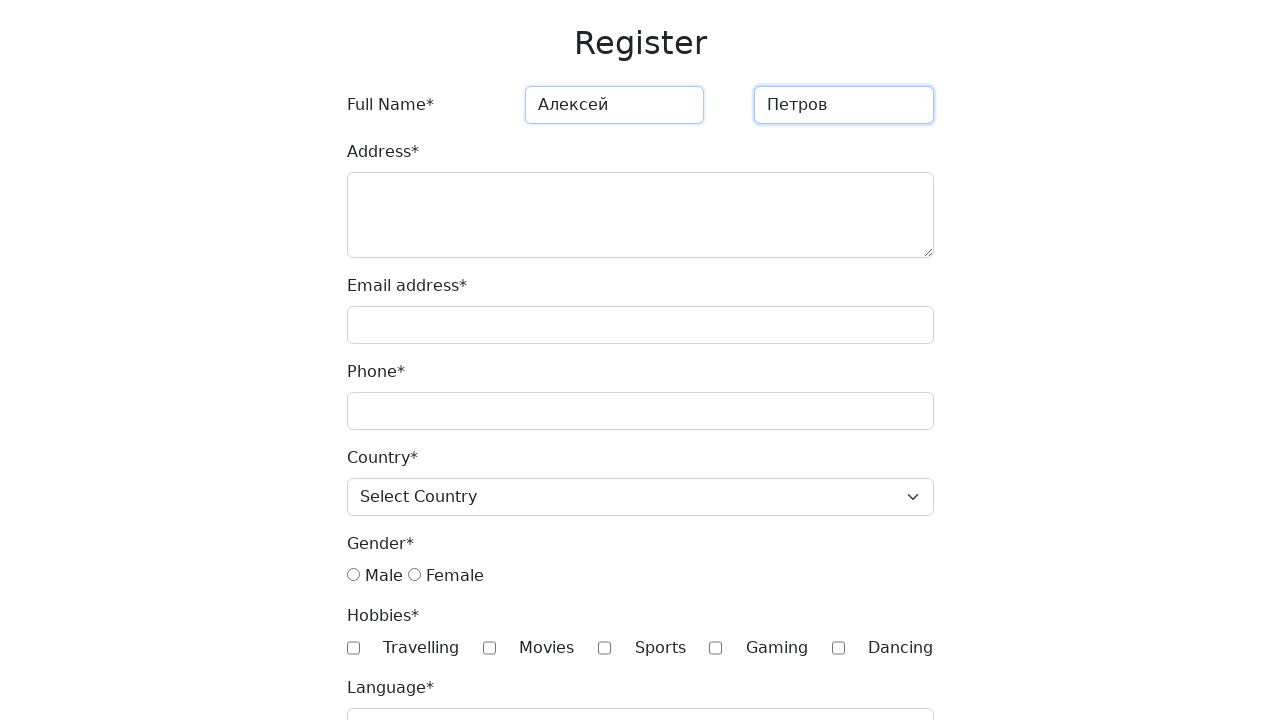

Filled address field with 'ул. Чехова, д. 12, Санкт-Петербург' on #address
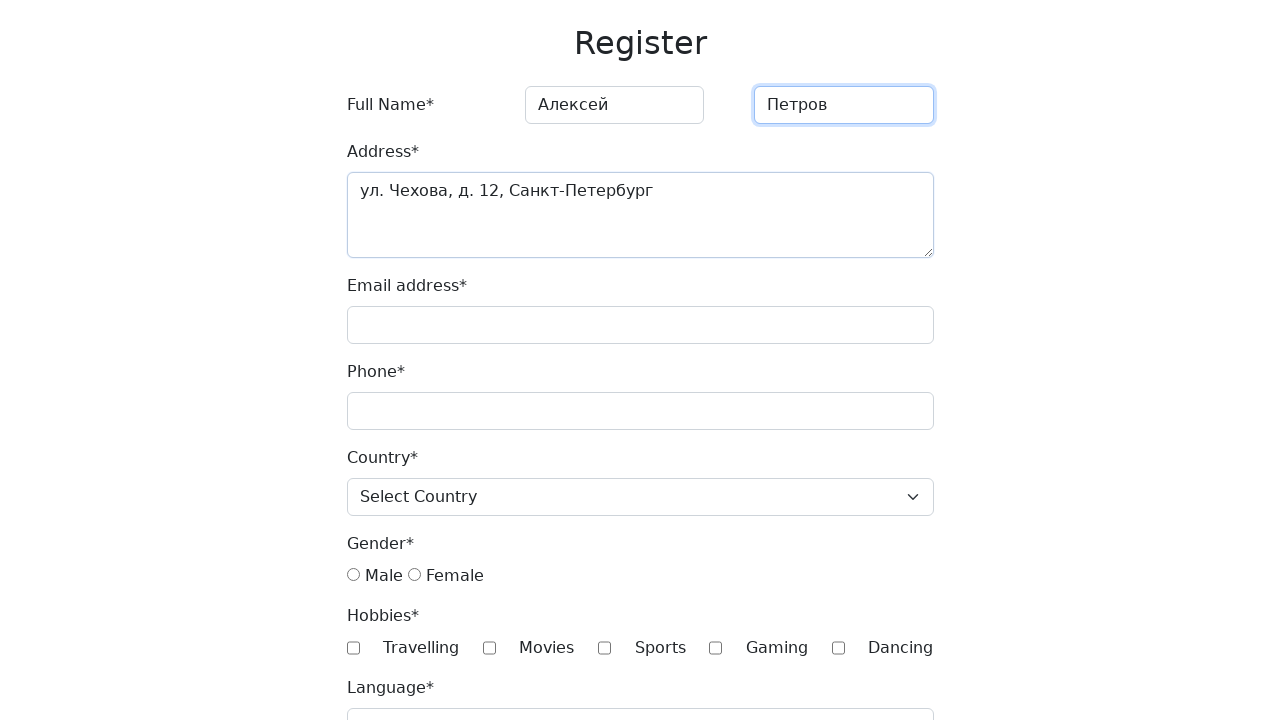

Filled email field with 'aleksey.petrov@mail.ru' on #email
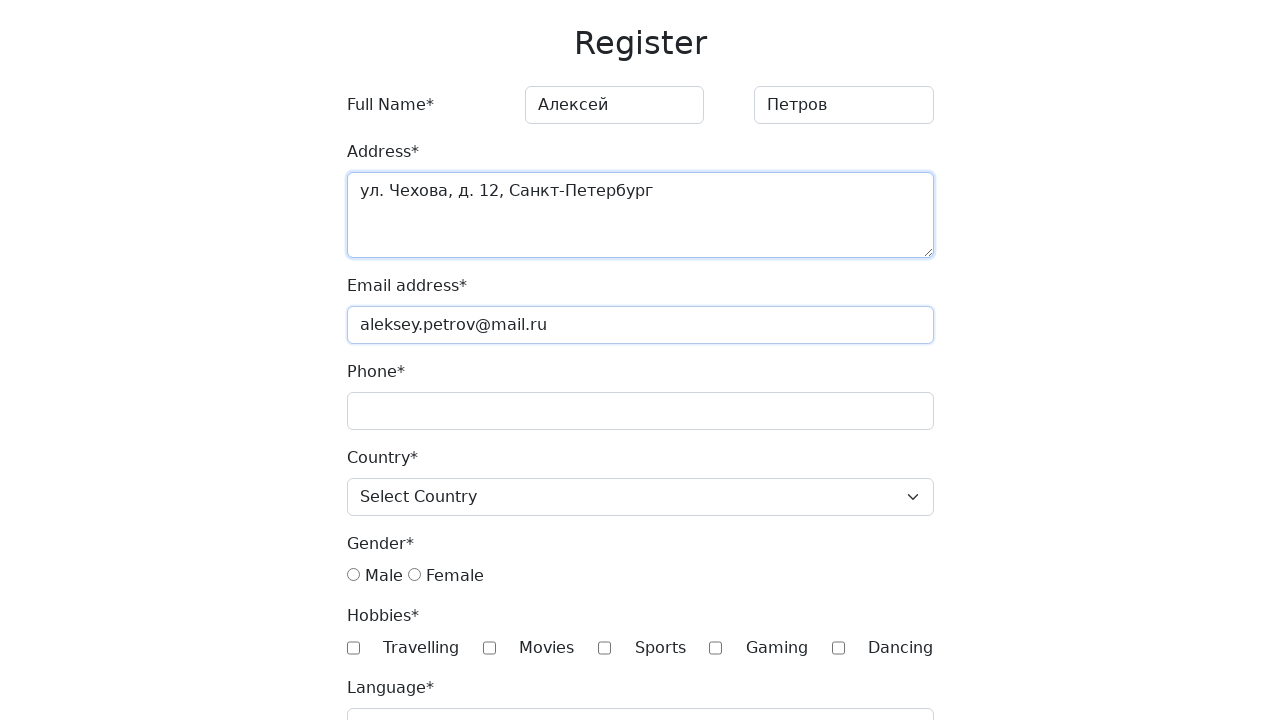

Filled phone field with '+7 921 555-44-33' on #phone
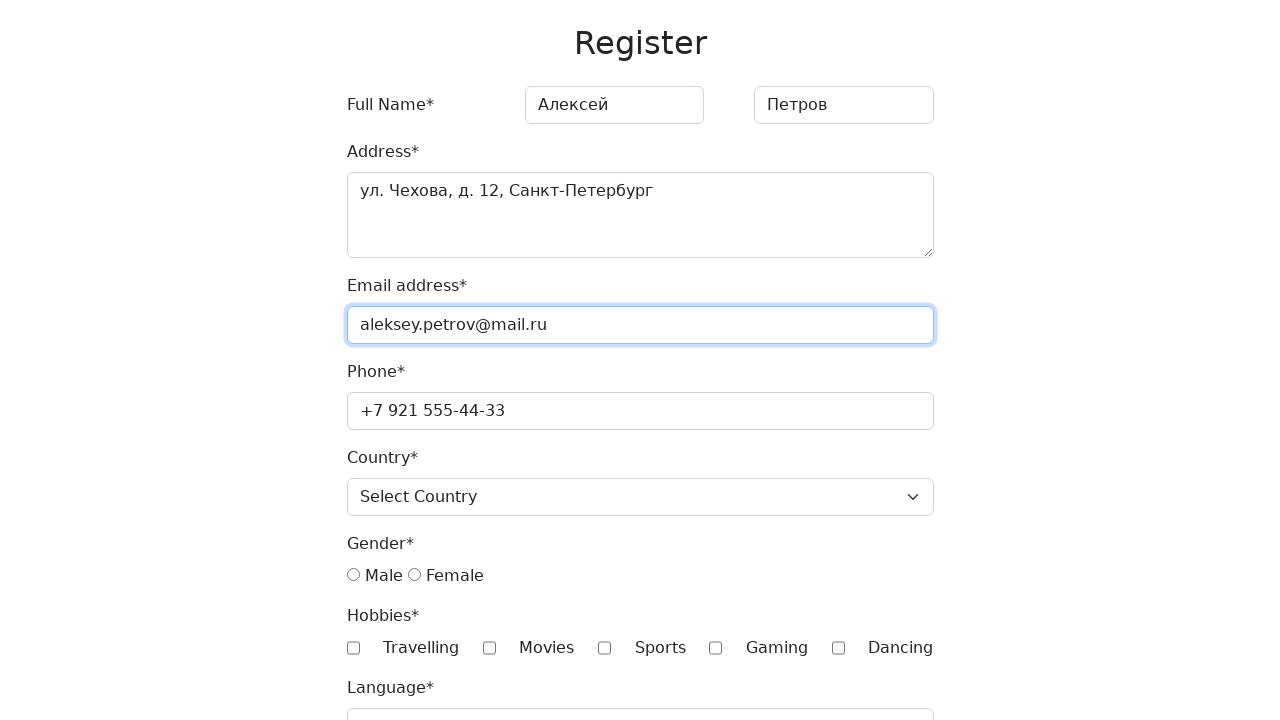

Selected country 'USA' from dropdown on #country
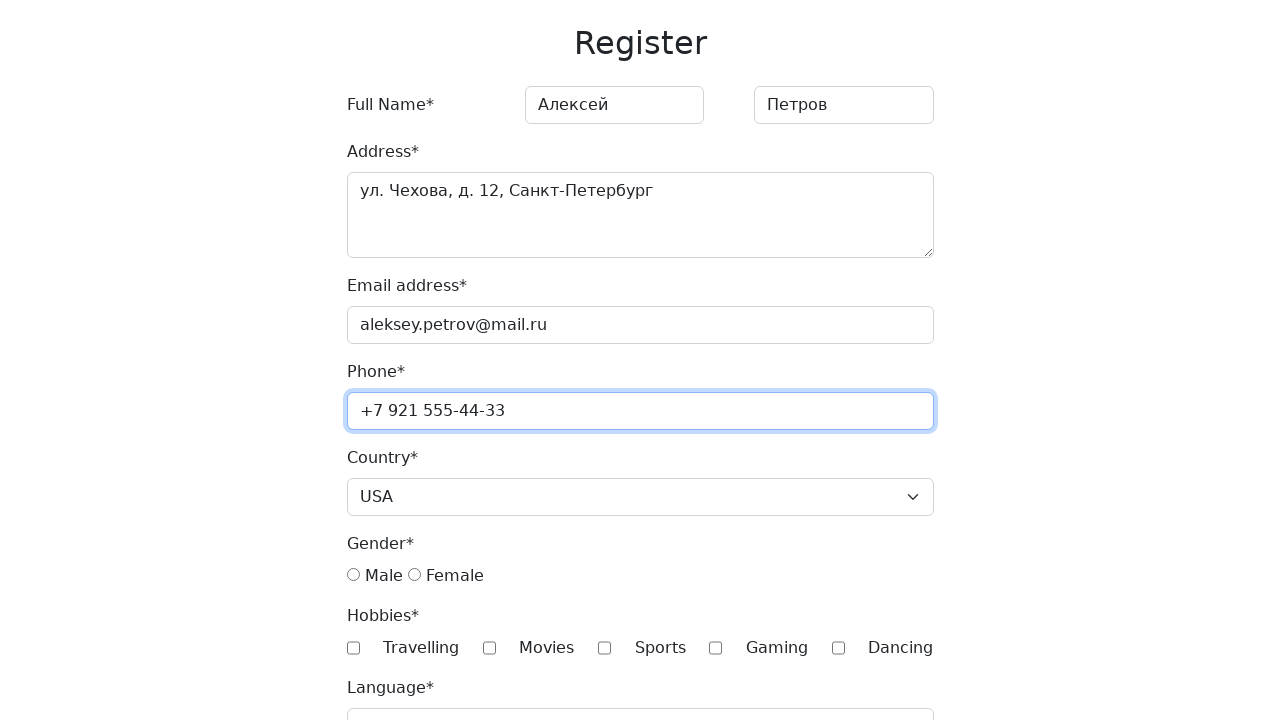

Selected gender 'male' at (353, 575) on xpath=//input[@name='gender'][@value='male']
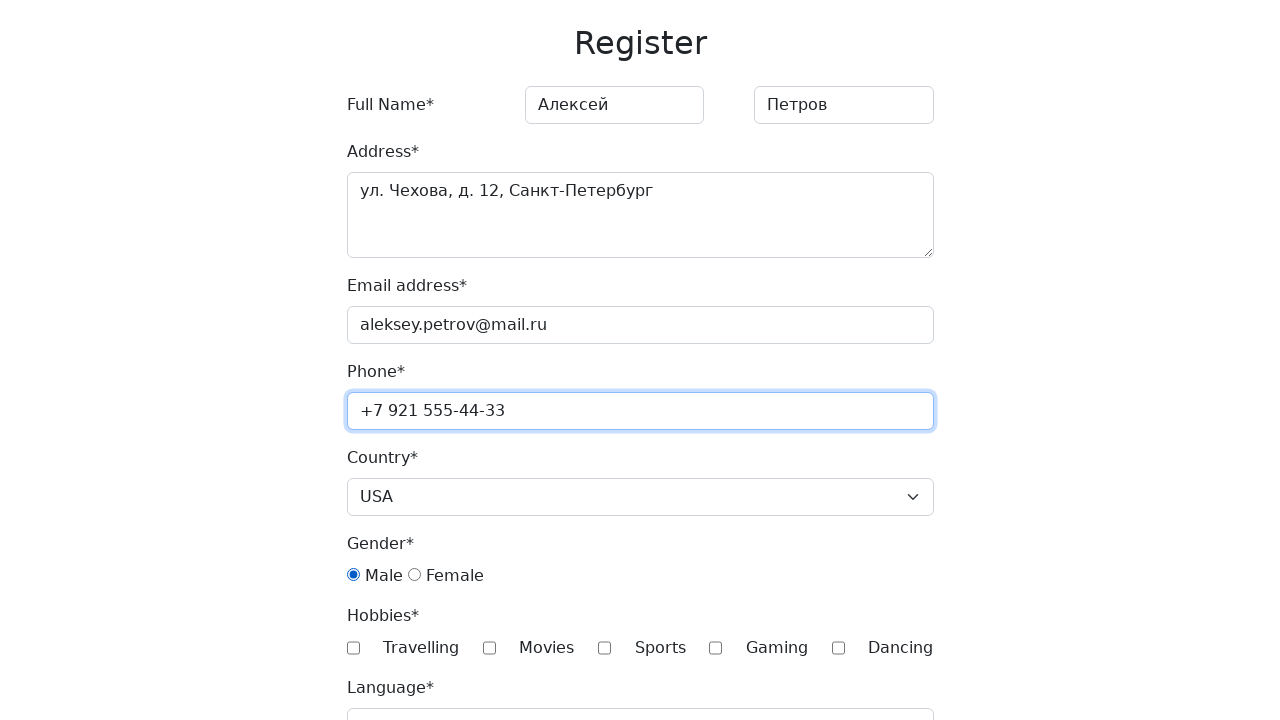

Checked hobby 'Travelling' at (353, 648) on xpath=//input[@class='hobby' and @value='Travelling']
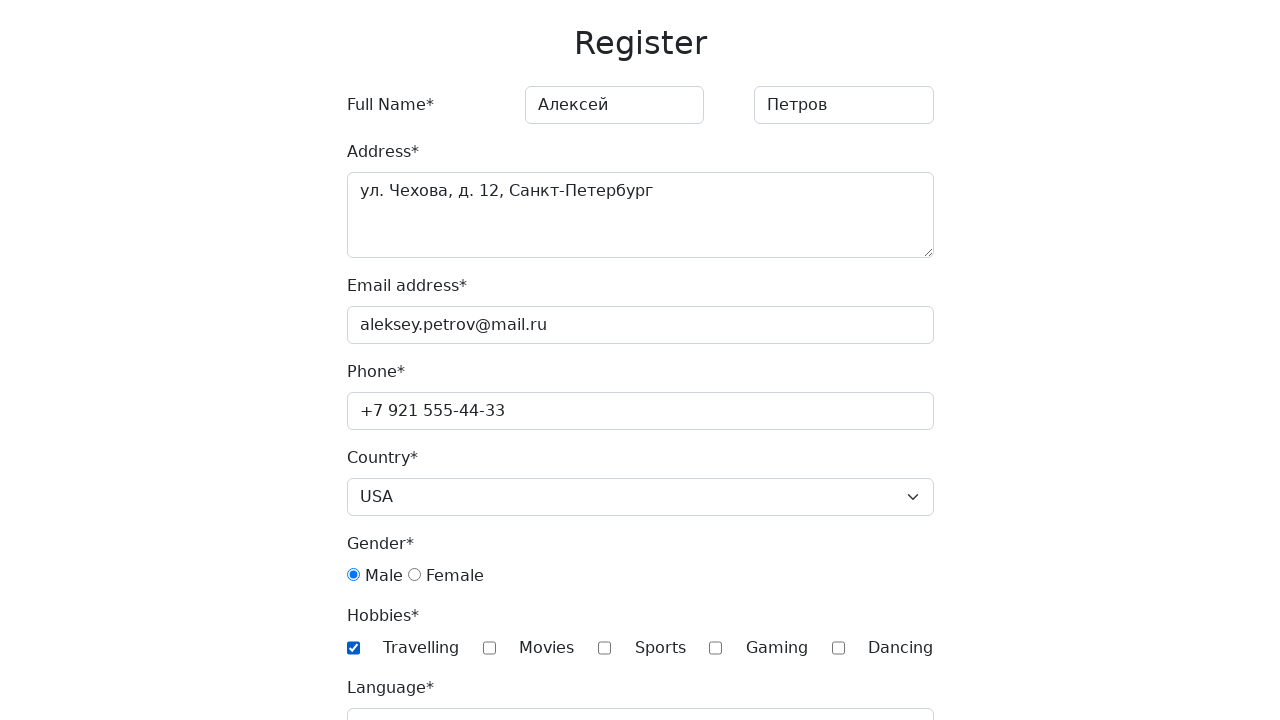

Checked hobby 'Movies' at (489, 648) on xpath=//input[@class='hobby' and @value='Movies']
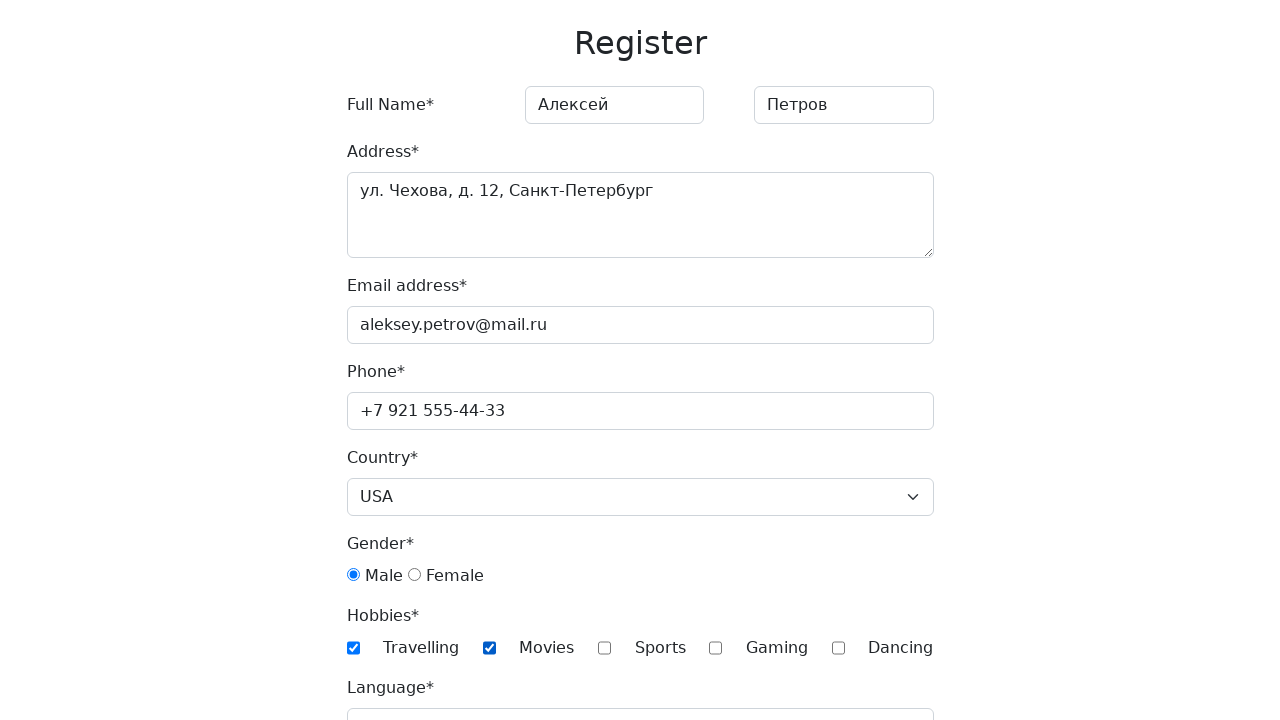

Checked hobby 'Sports' at (605, 648) on xpath=//input[@class='hobby' and @value='Sports']
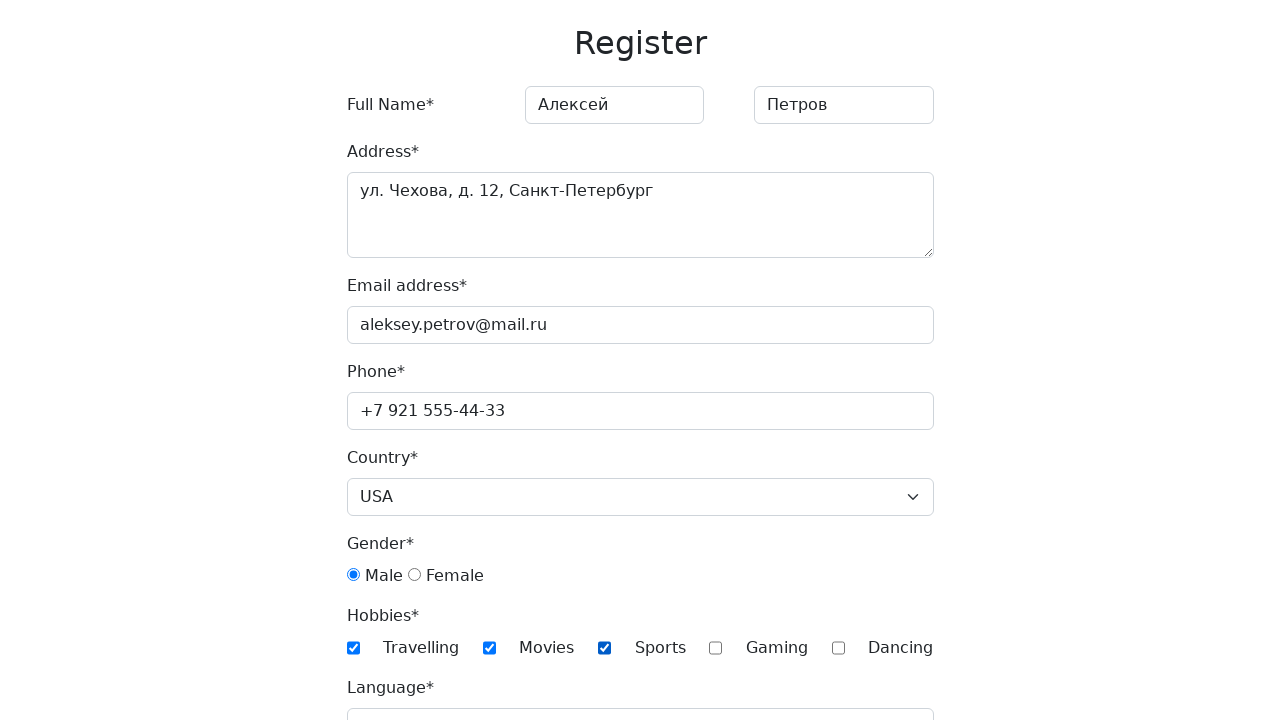

Filled language field with 'English, Русский' on #language
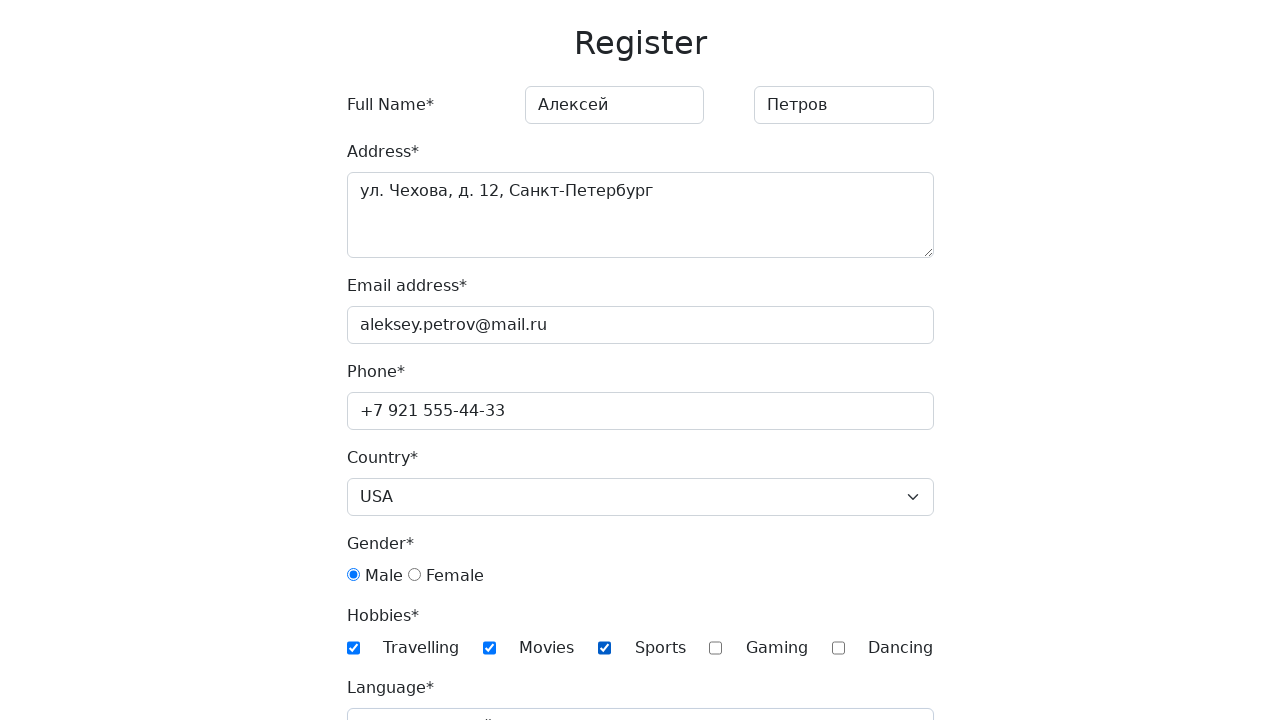

Selected skills 'JavaScript' and 'Python' on #skills
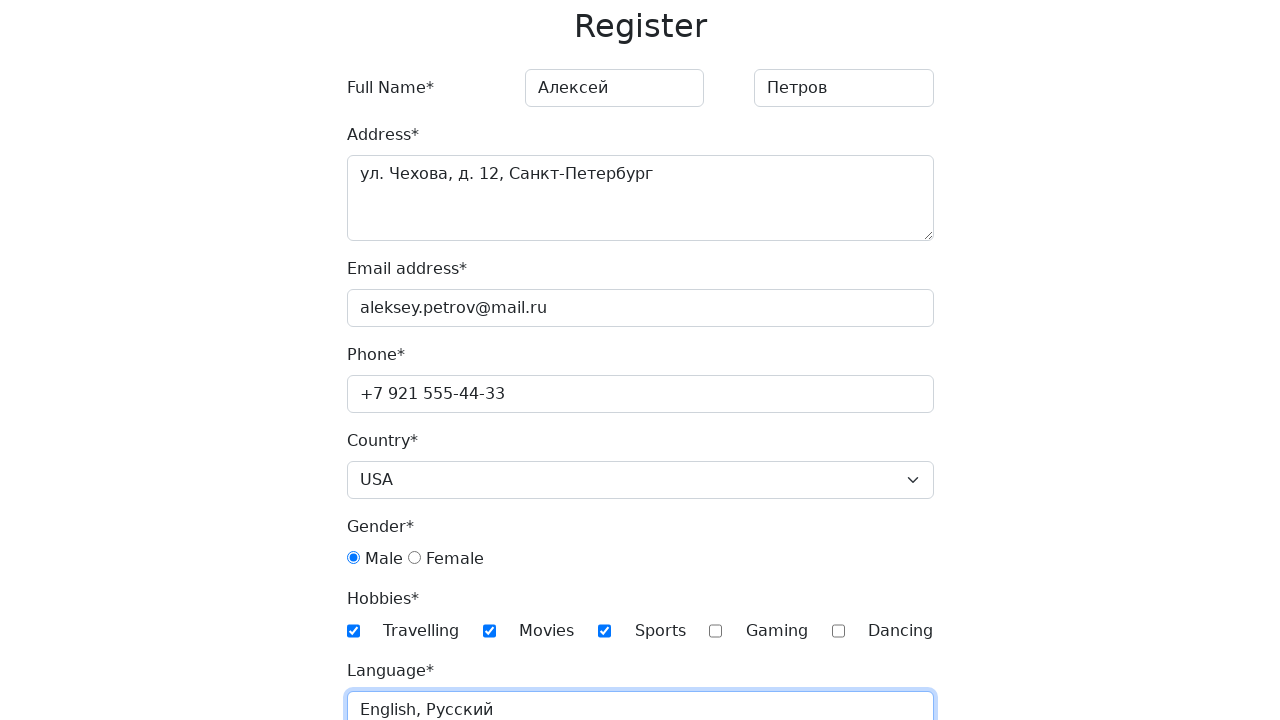

Selected year '1999' on #year
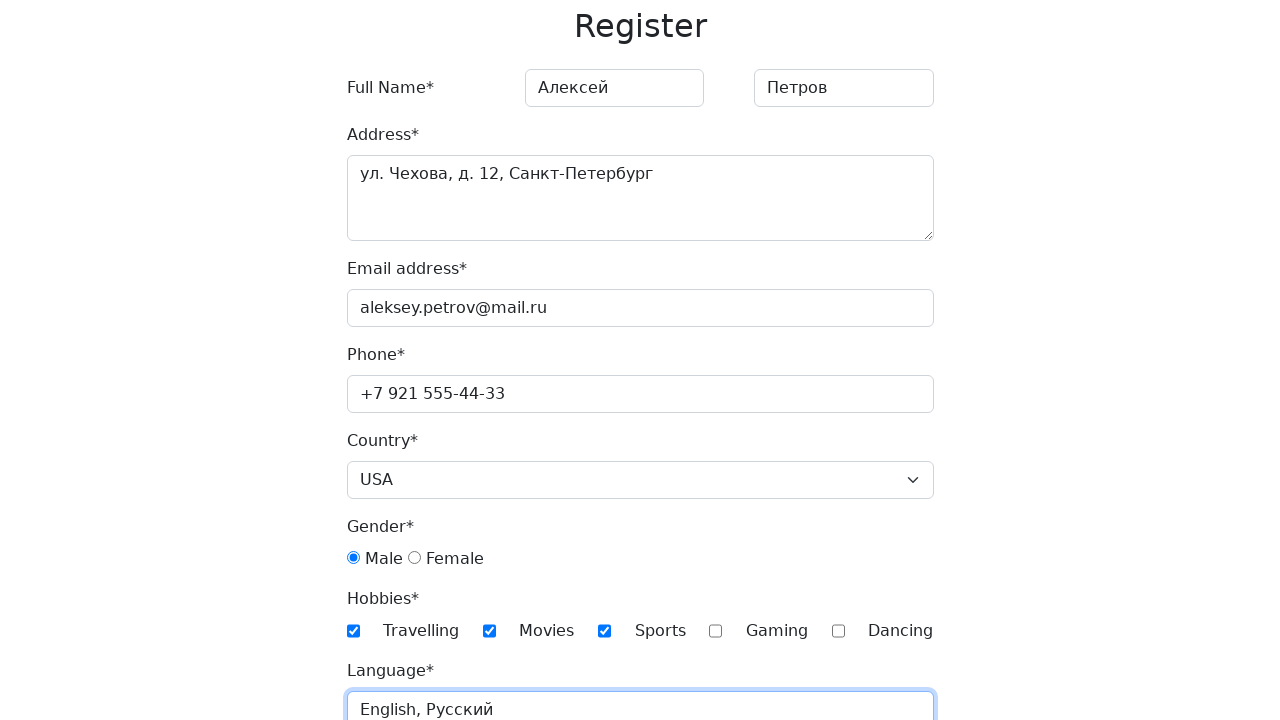

Selected month 'October' on #month
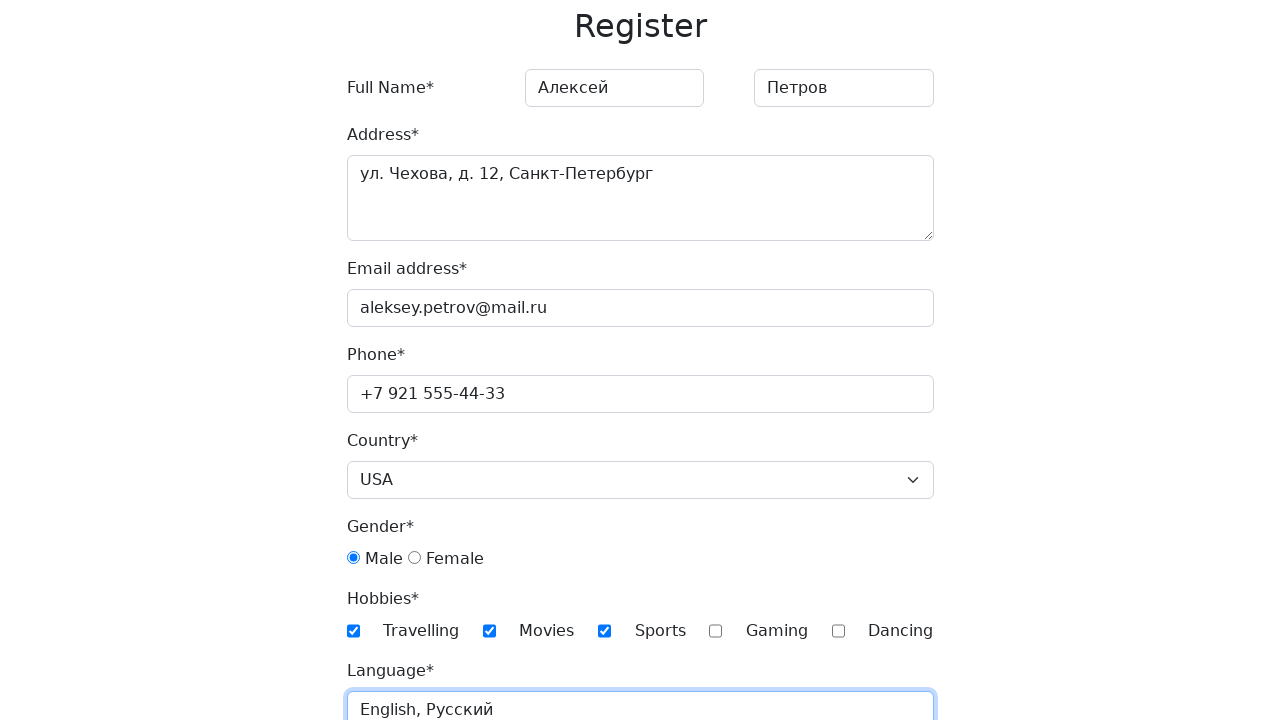

Selected day '12' on #day
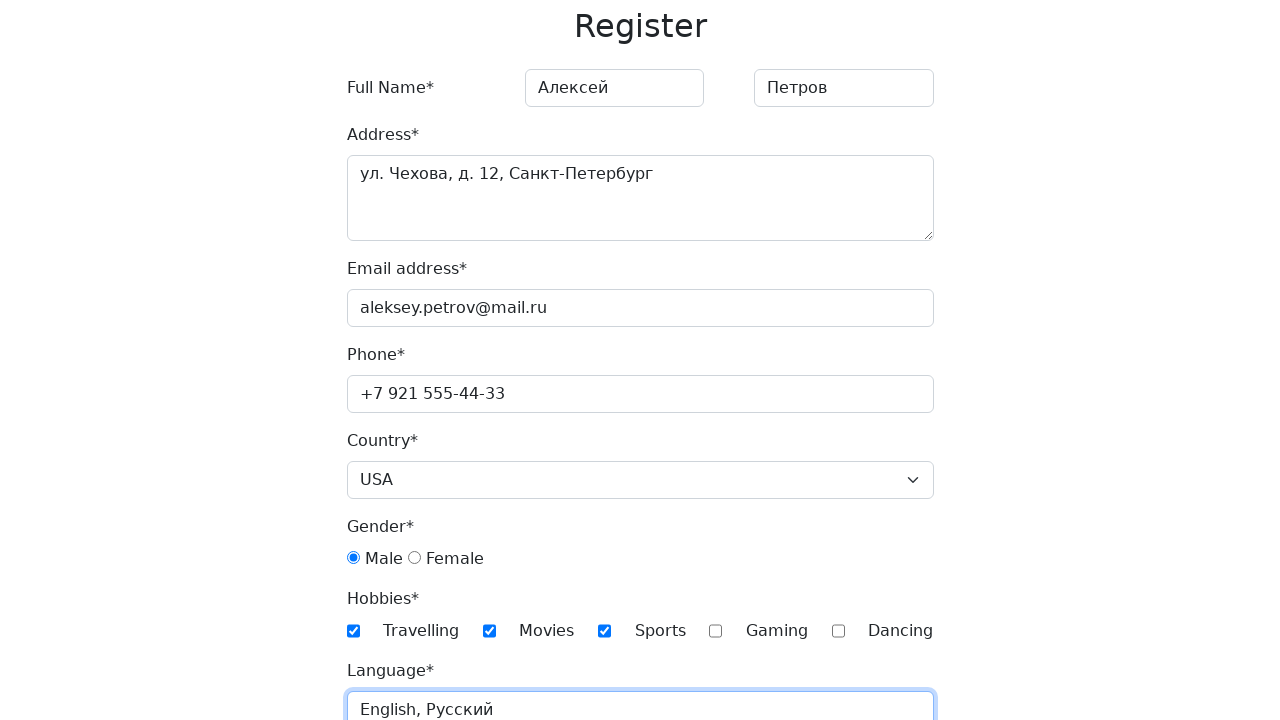

Filled password field with 'StrongPass#2025' on #password
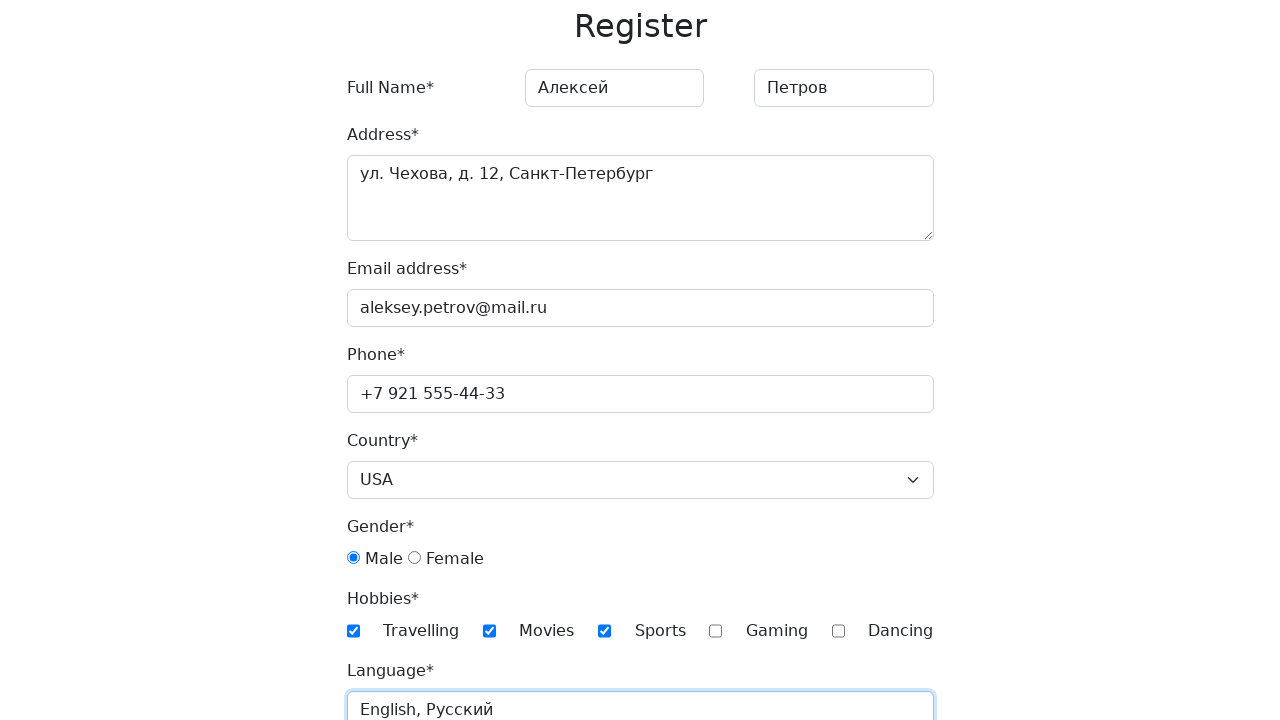

Filled password confirmation field with 'StrongPass#2025' on #password-confirm
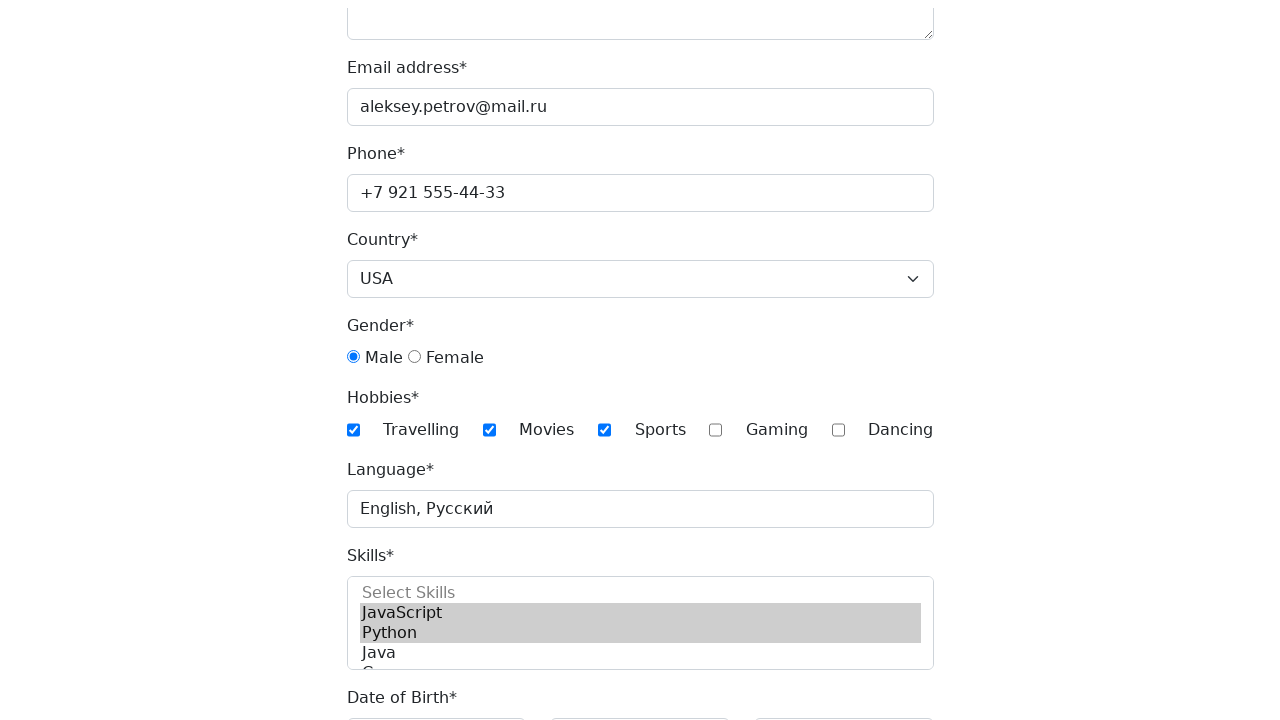

Clicked submit button to register at (388, 701) on xpath=//button[@type='submit']
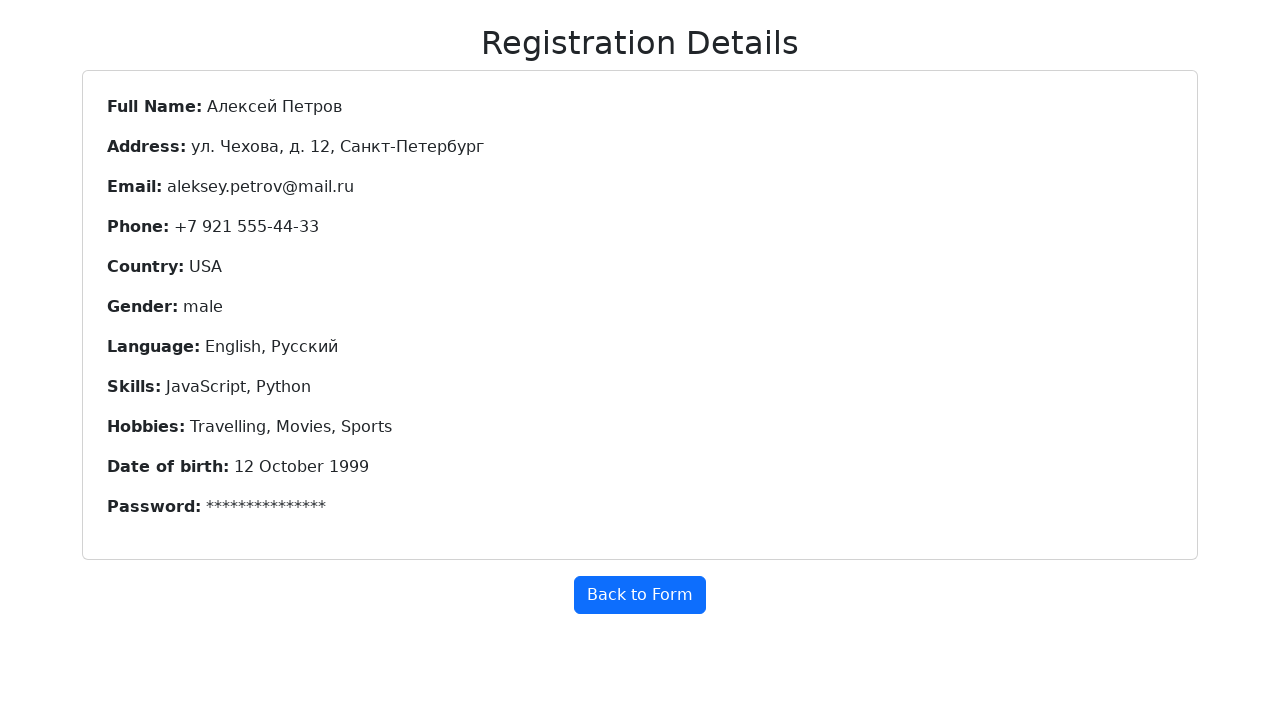

Success notification heading is visible
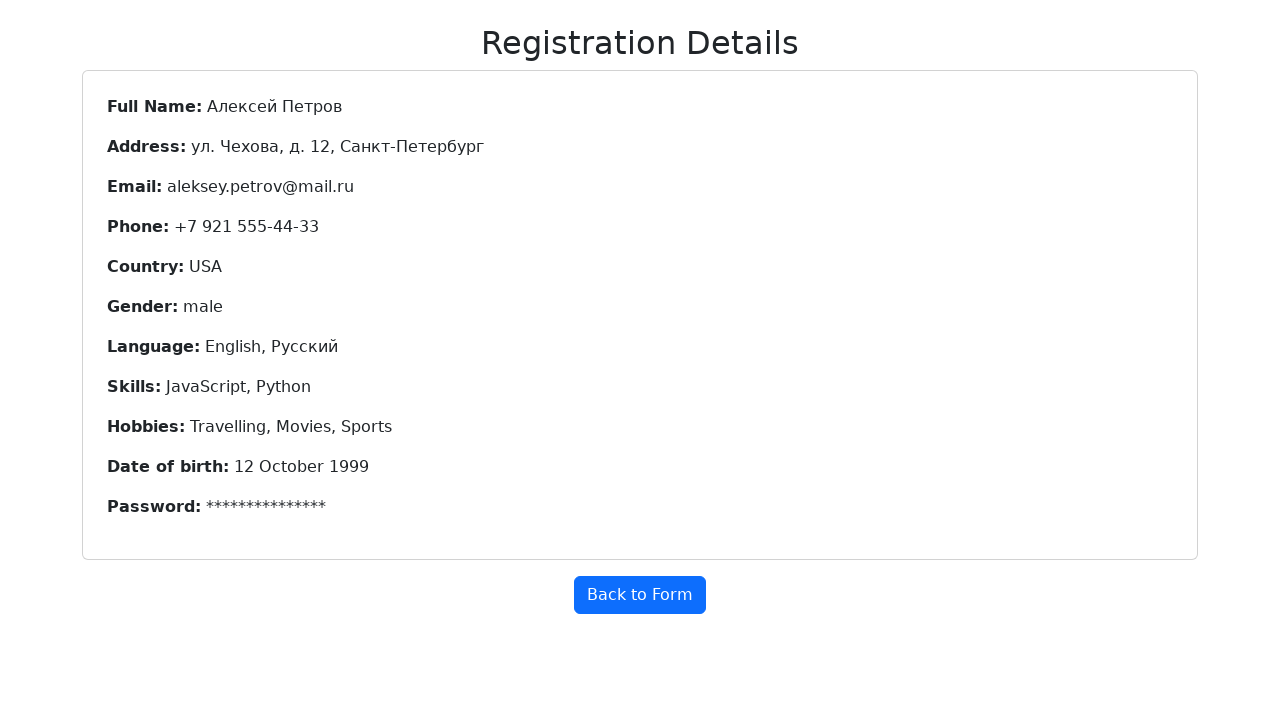

Verified success notification displays 'Registration Details'
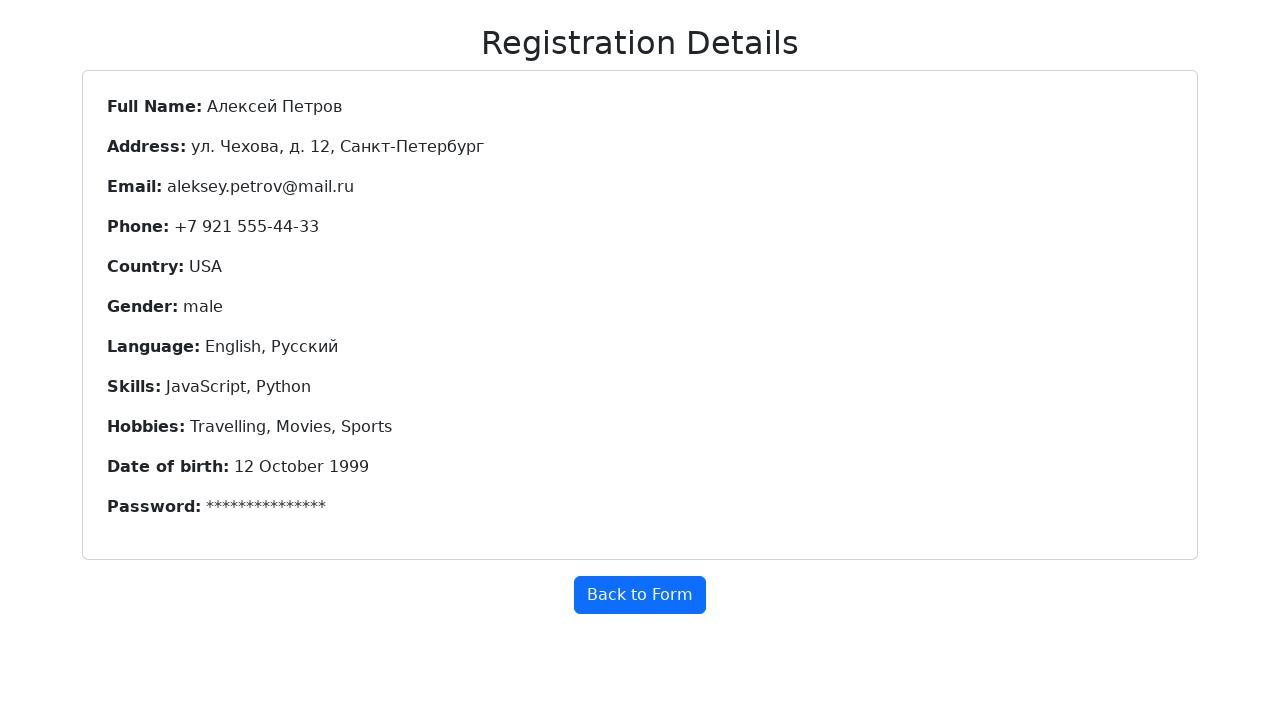

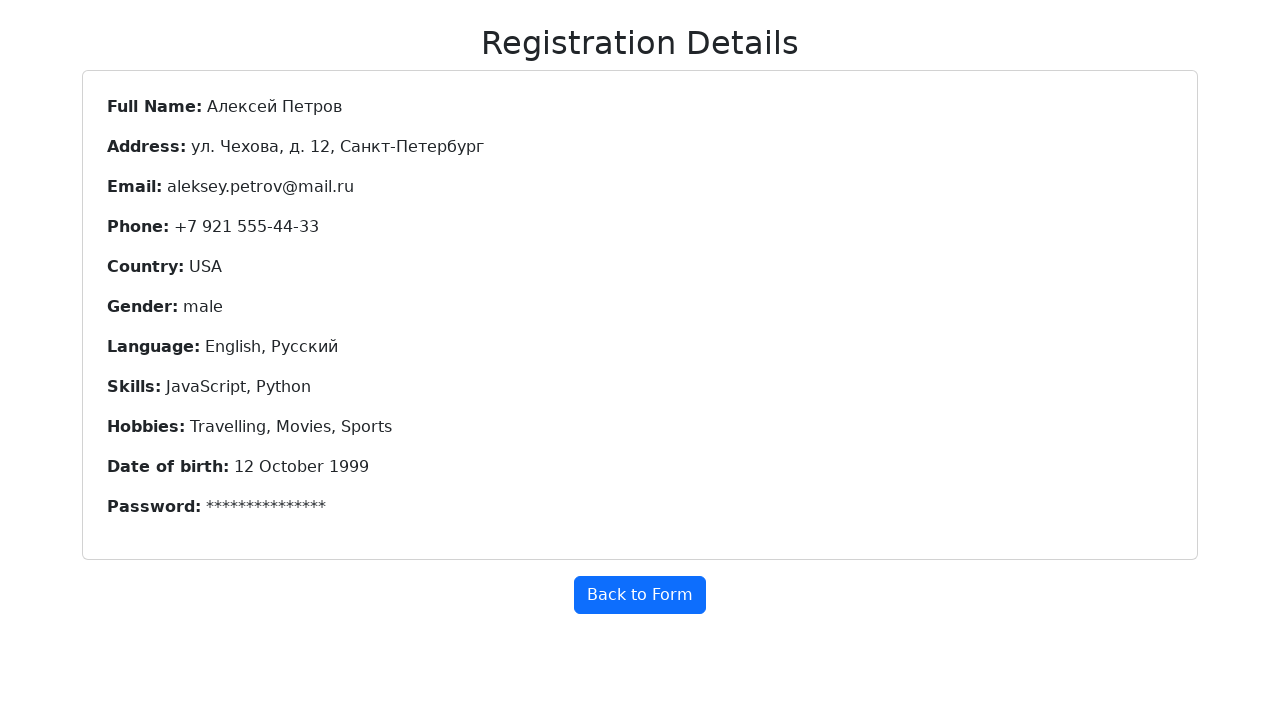